Tests JavaScript prompt dialog by entering text and accepting it, then verifying the entered text is displayed

Starting URL: https://the-internet.herokuapp.com/javascript_alerts

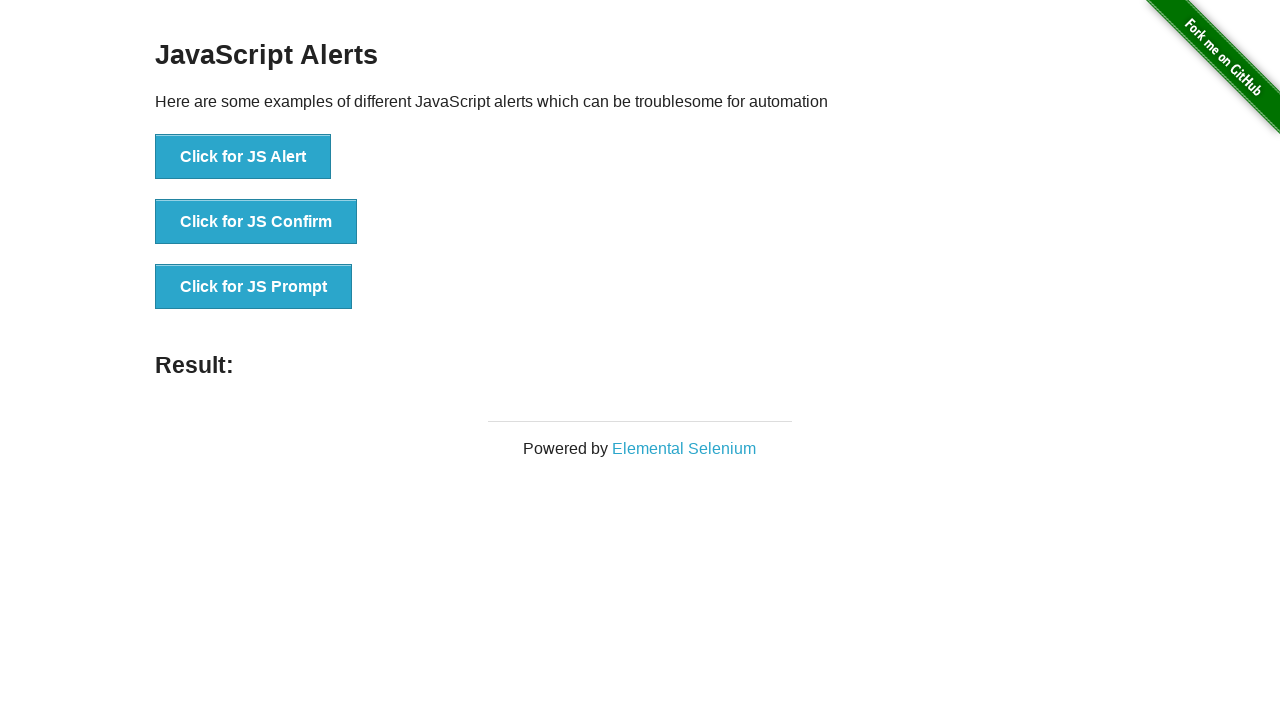

Set up dialog handler to accept prompt with text 'Entering text into js prompt'
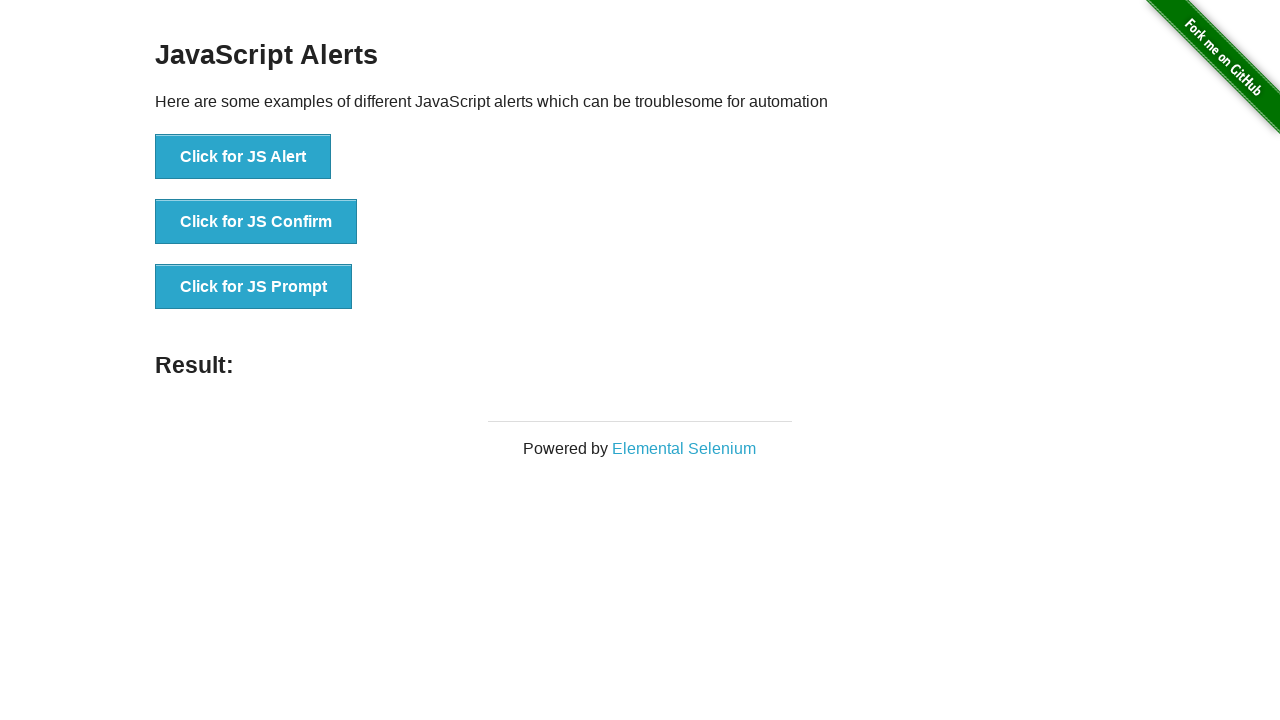

Clicked 'Click for JS Prompt' button to trigger JavaScript prompt dialog at (254, 287) on xpath=//button[normalize-space(text())='Click for JS Prompt']
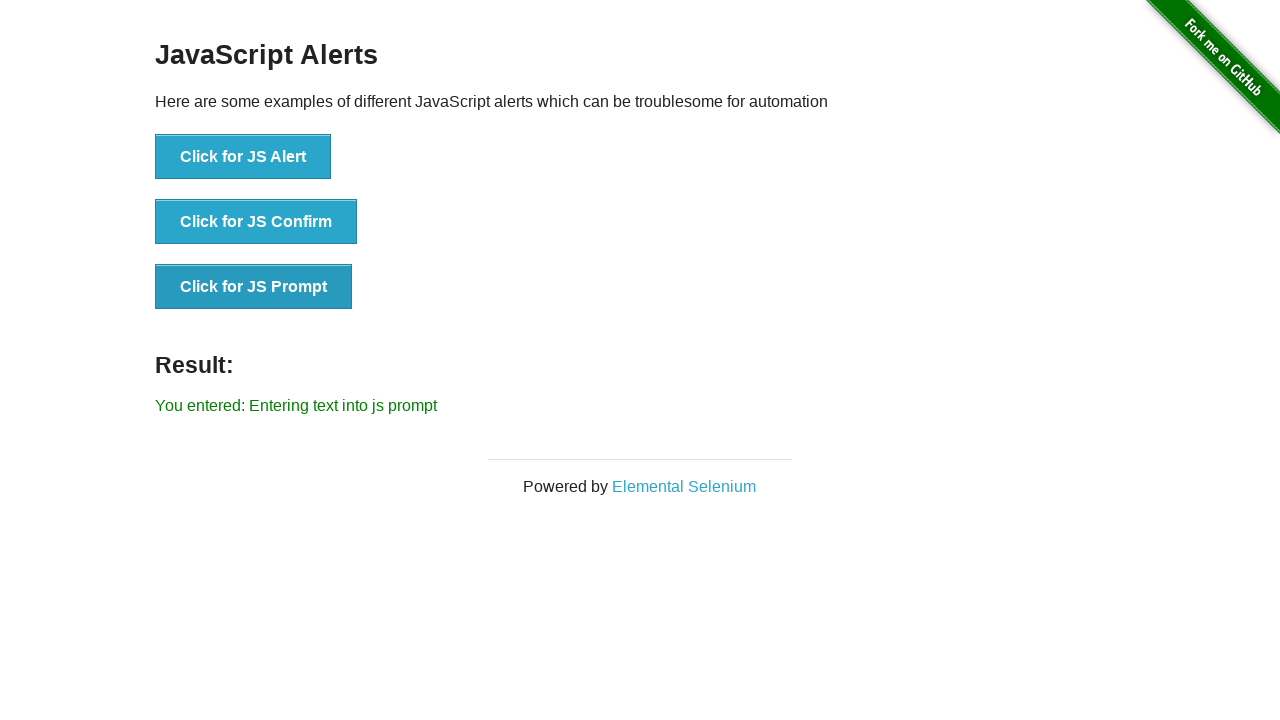

Retrieved result text from p#result element
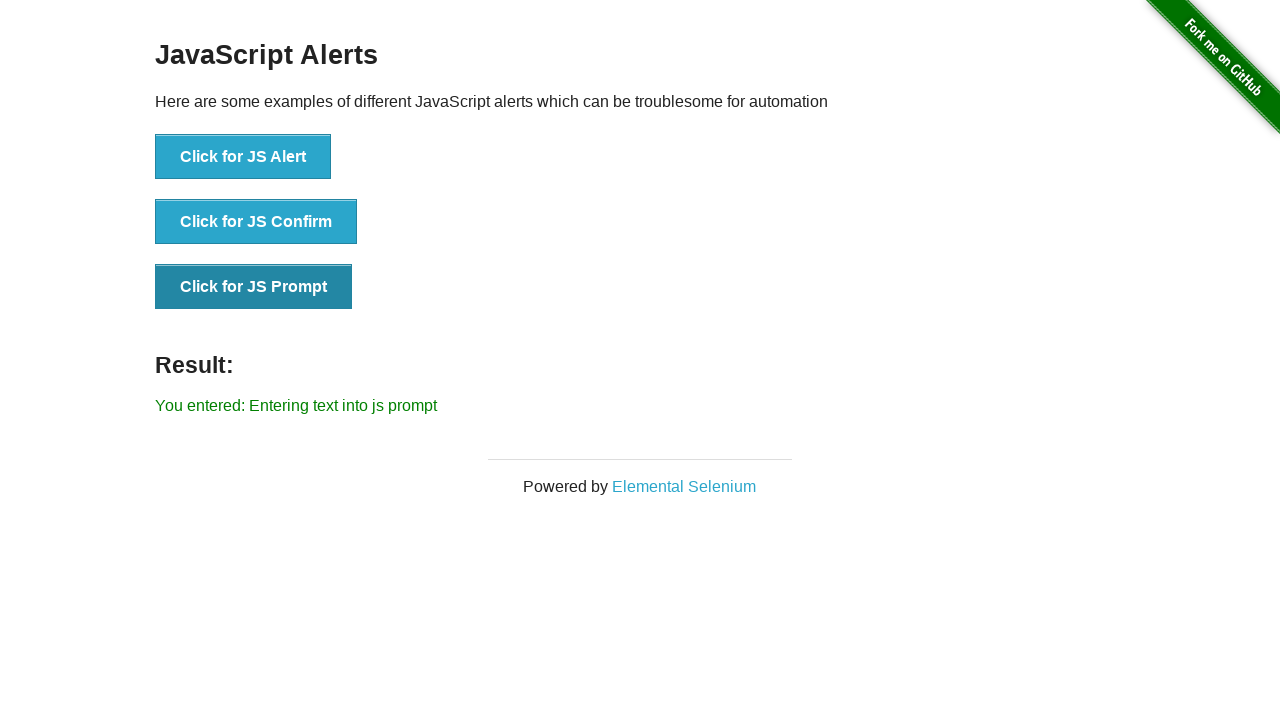

Verified that result text matches 'You entered: Entering text into js prompt'
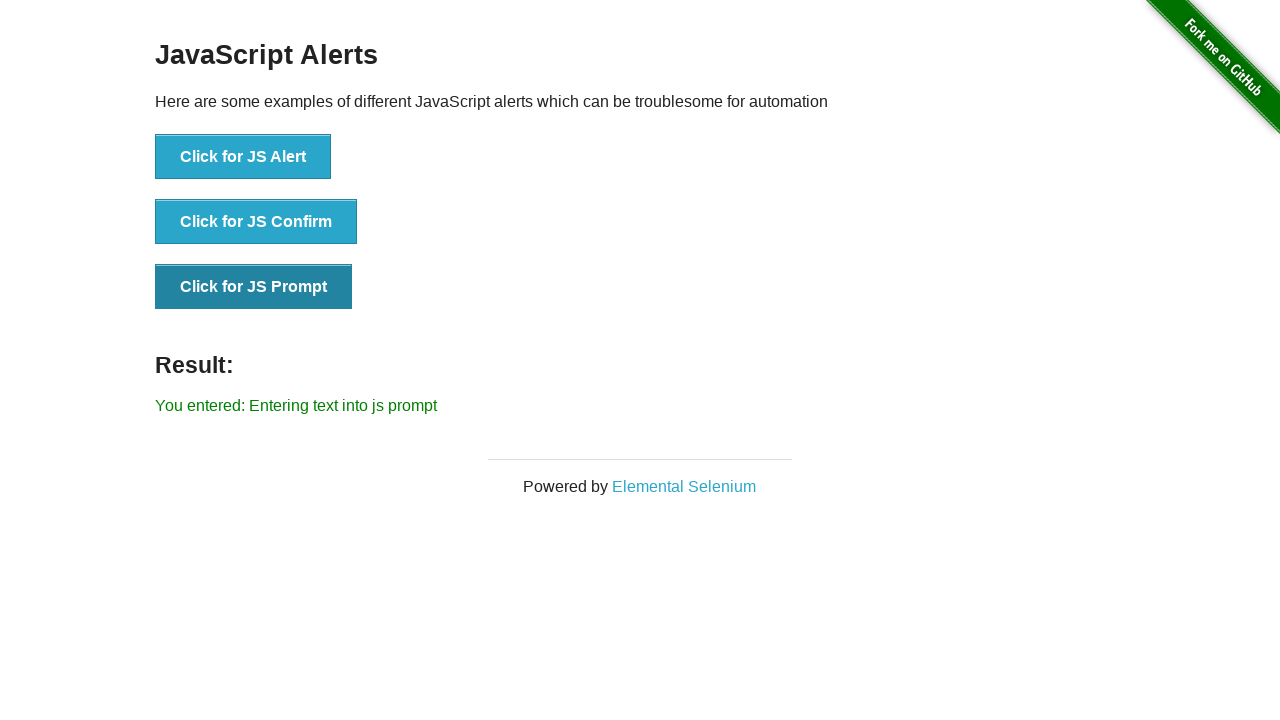

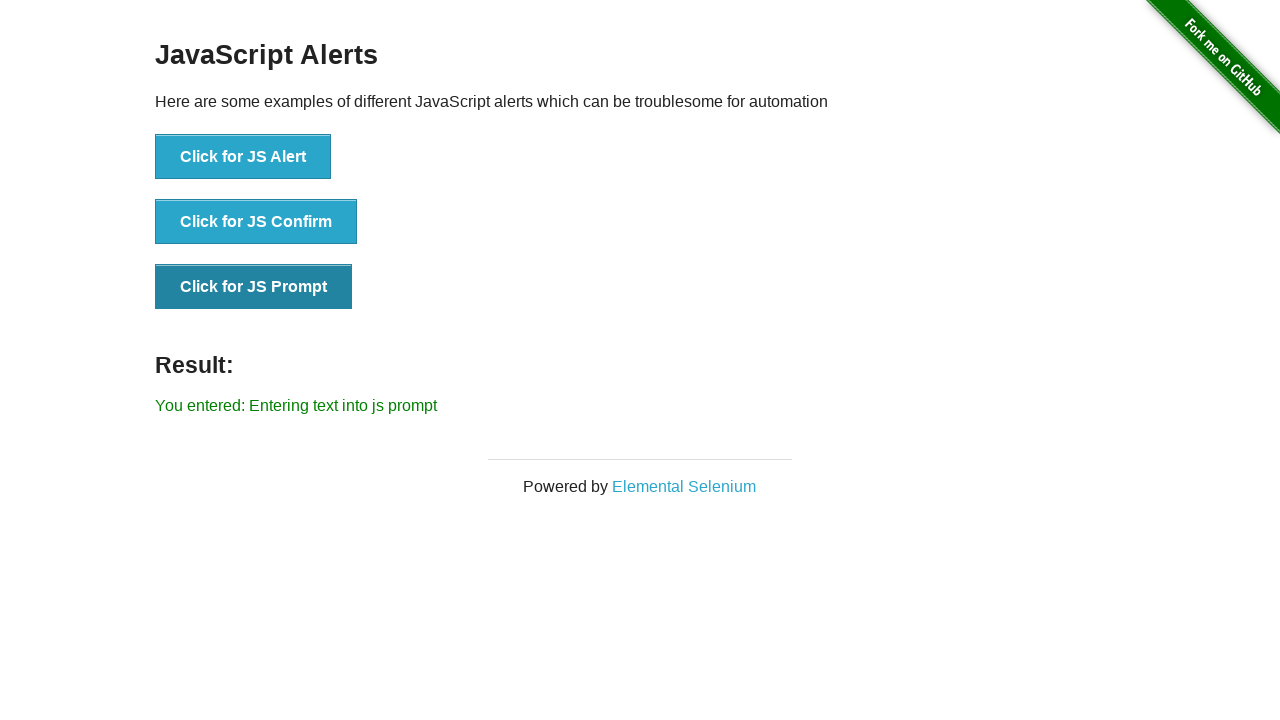